Tests handling a prompt JavaScript alert by clicking the button, entering a custom message, and accepting the prompt

Starting URL: https://v1.training-support.net/selenium/javascript-alerts

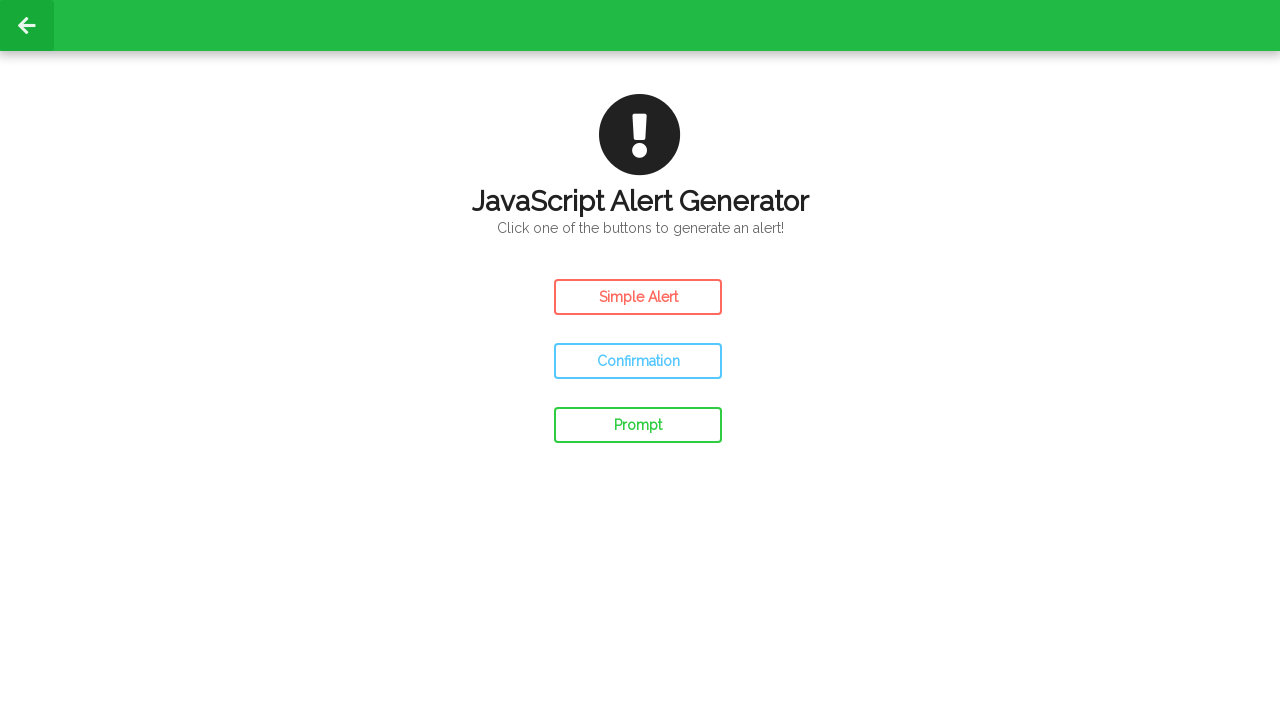

Set up dialog handler to accept prompt with custom message
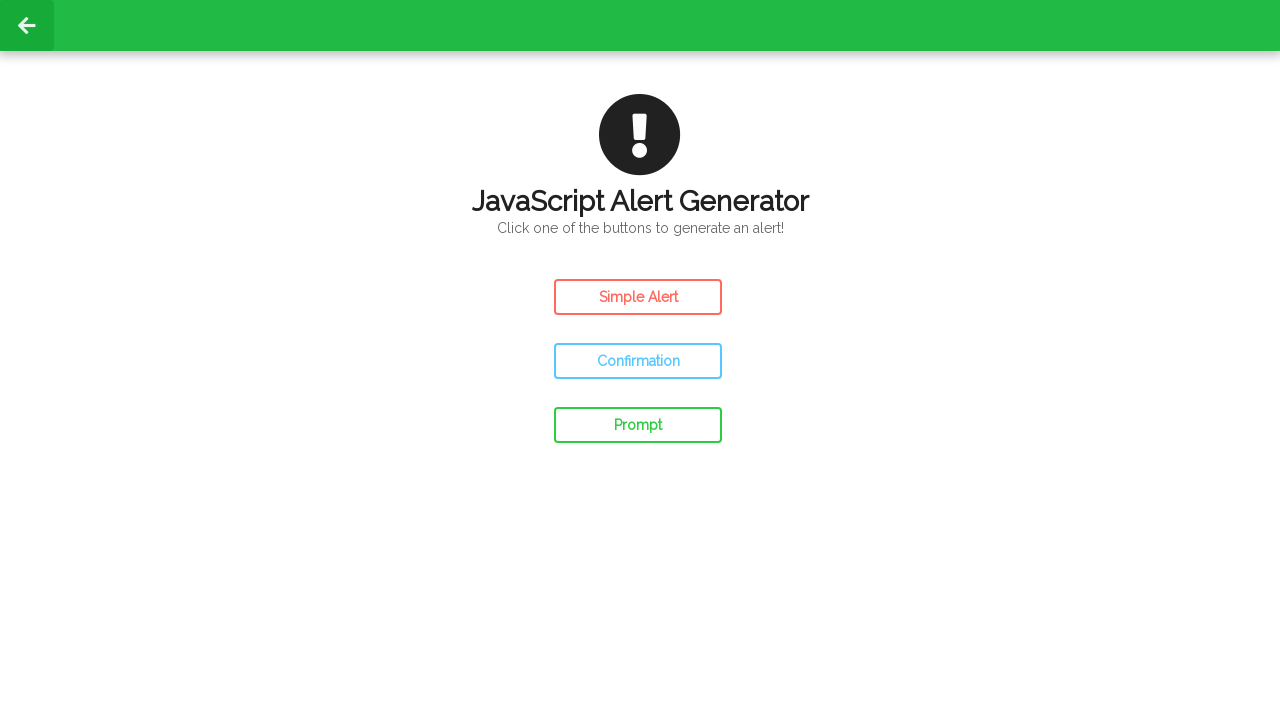

Clicked the Prompt Alert button at (638, 425) on #prompt
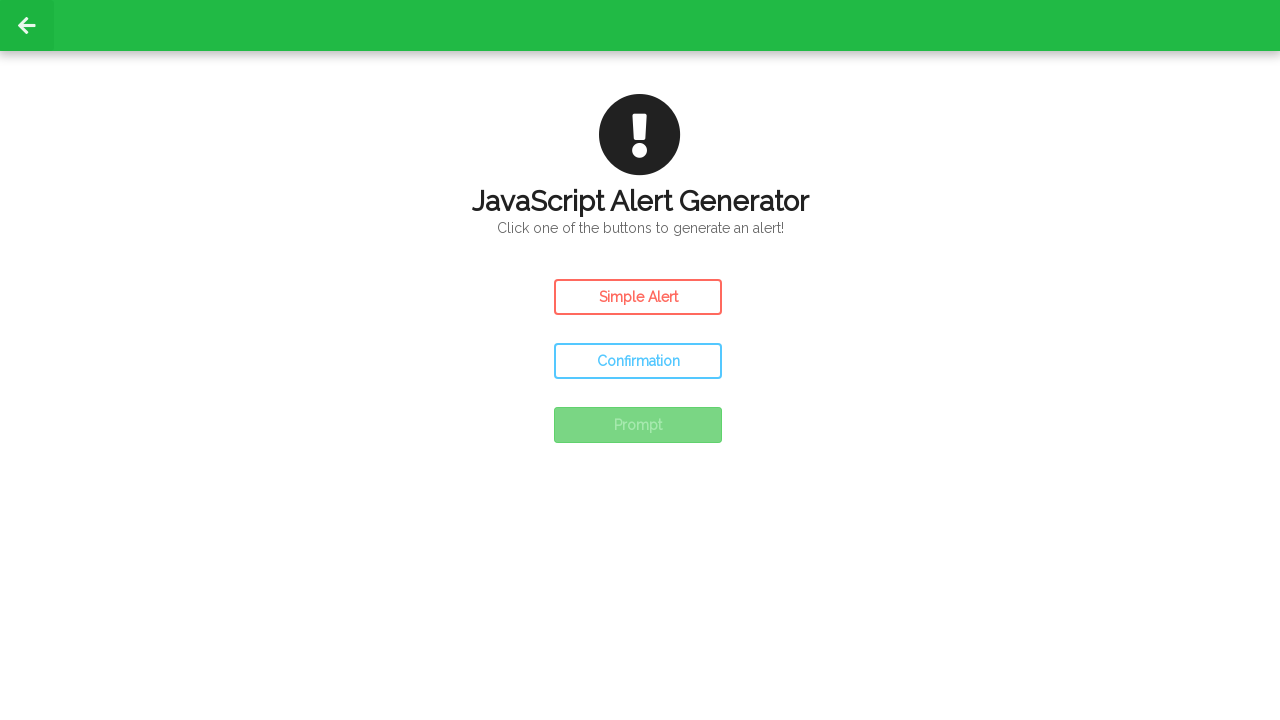

Waited for prompt alert to be handled
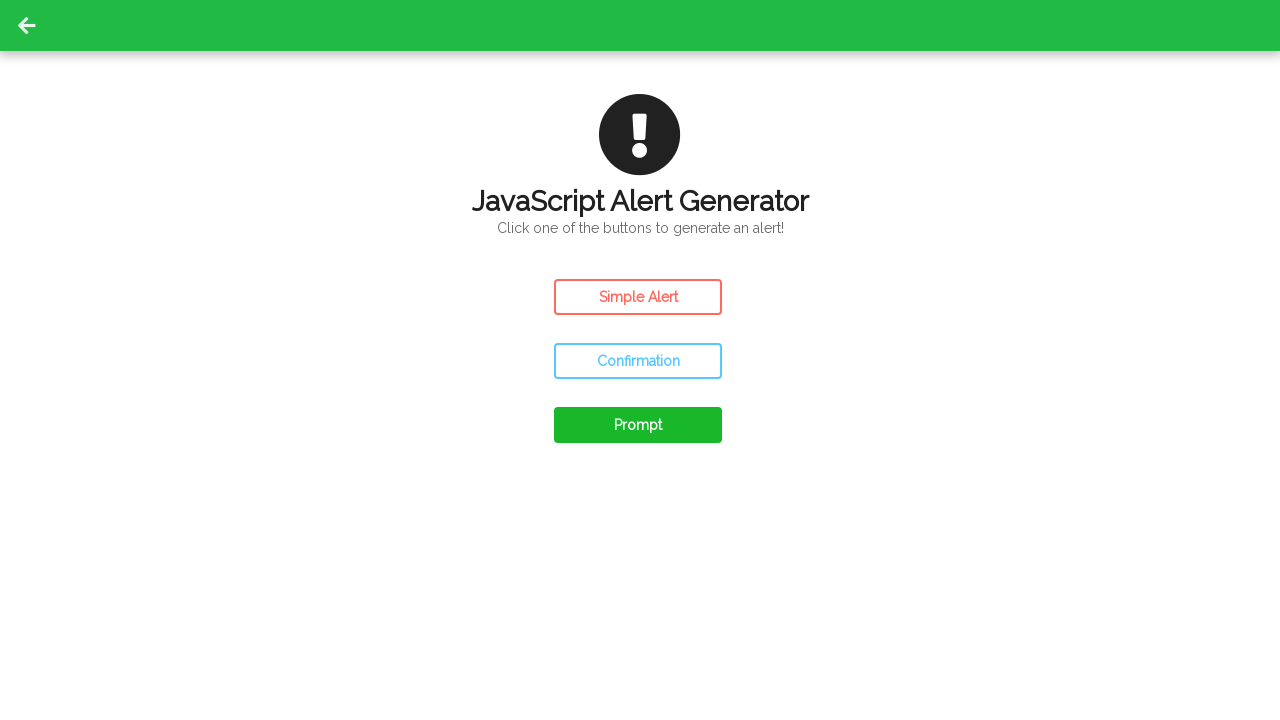

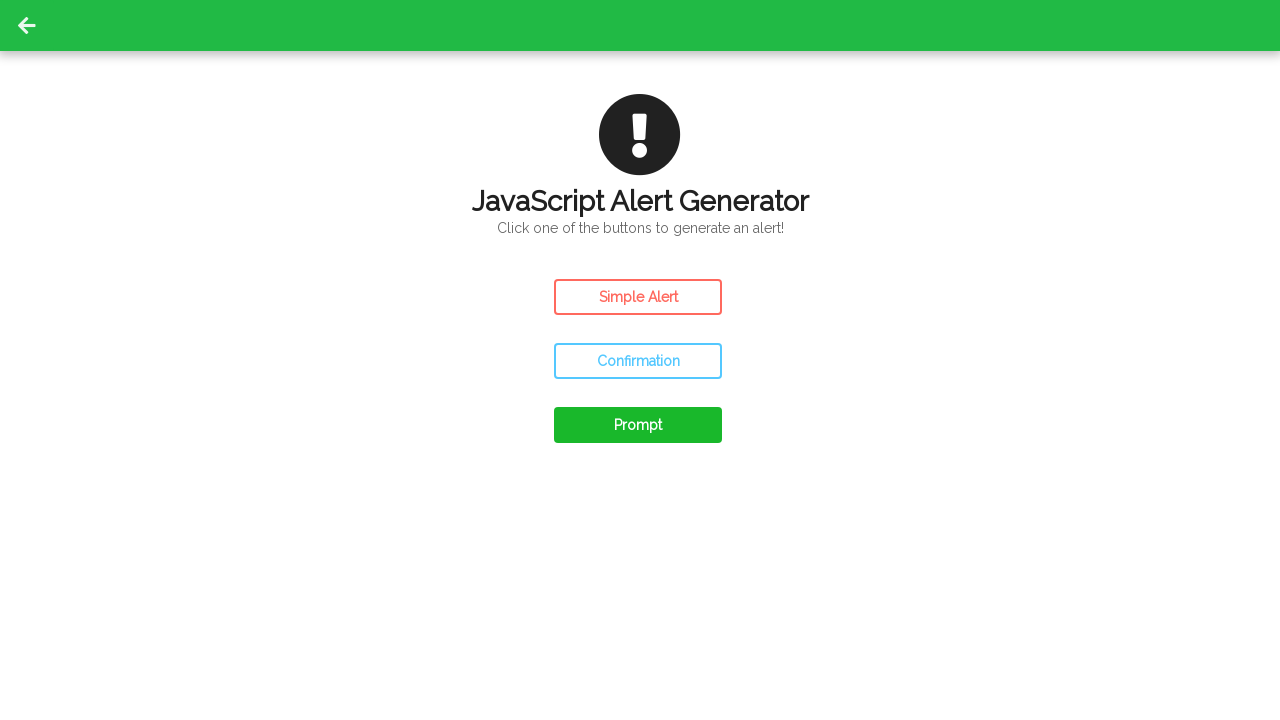